Navigates to a web serial chapter page, verifies the chapter content is loaded, and clicks the "Next Chapter" link to navigate to the next chapter.

Starting URL: https://palewebserial.wordpress.com/2020/05/05/blood-run-cold-0-0/

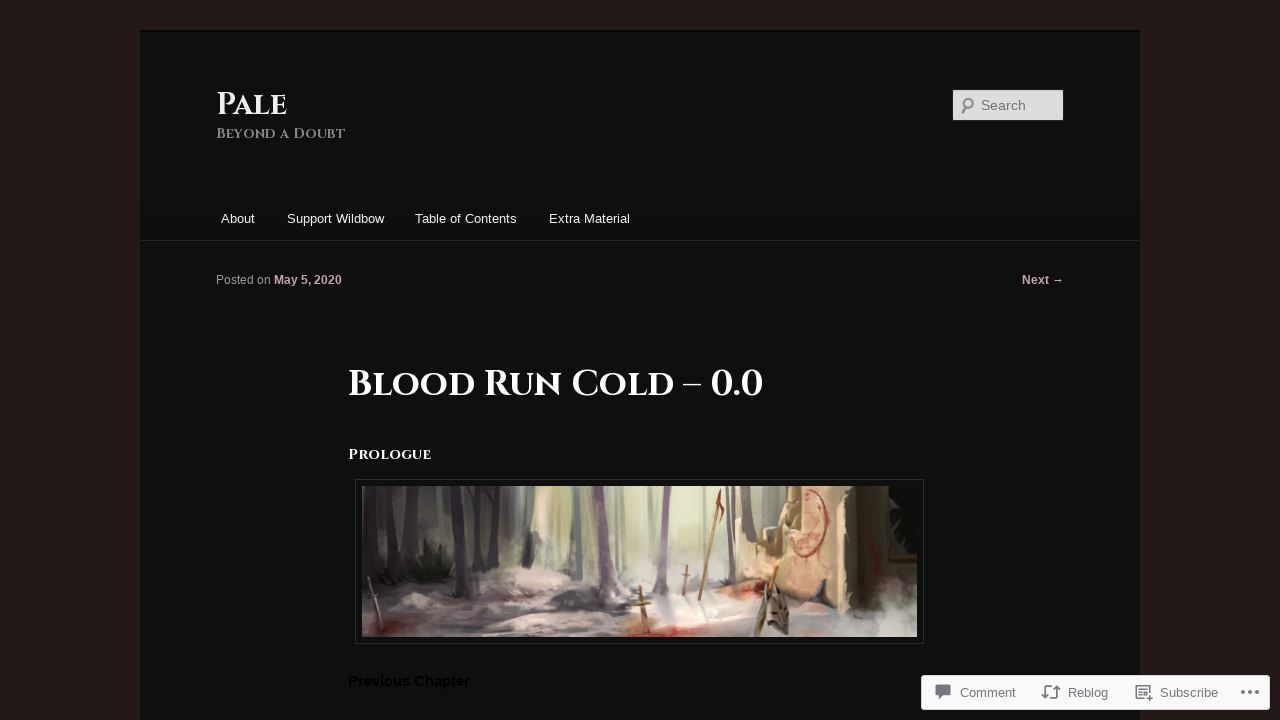

Chapter title loaded on pale web serial page
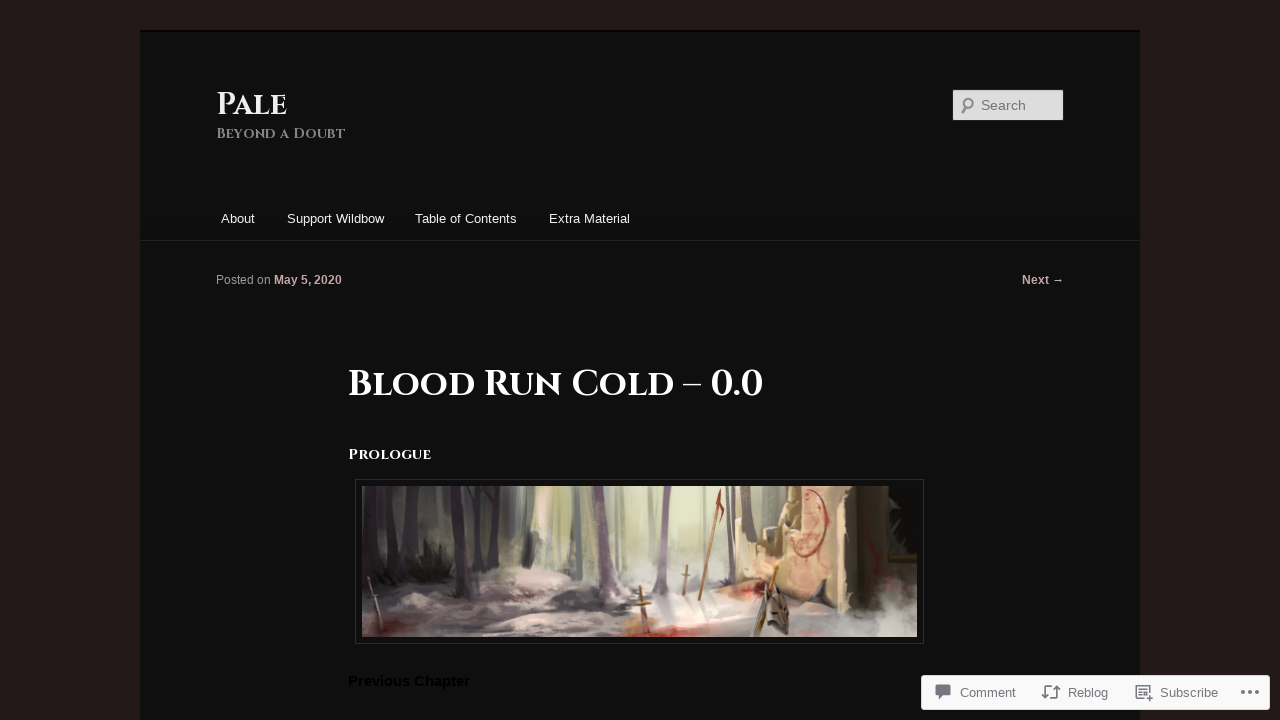

Chapter content loaded and verified
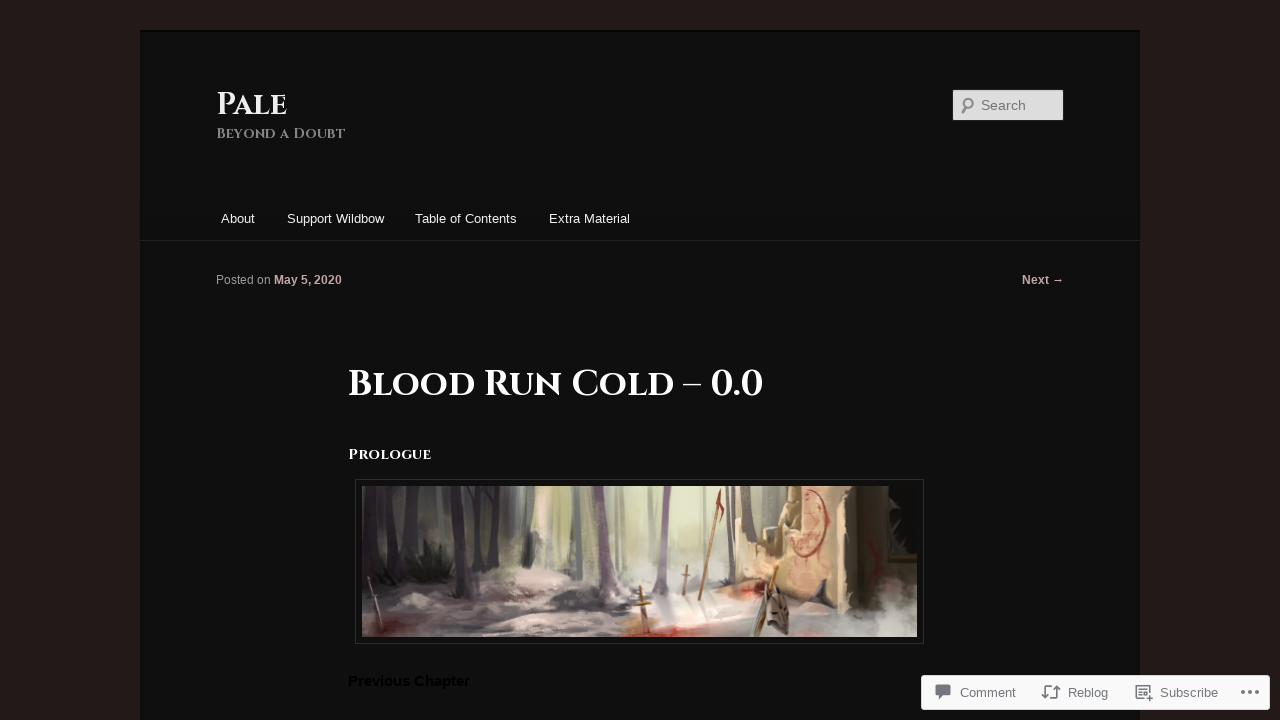

Clicked 'Next Chapter' link to navigate to next chapter at (886, 361) on a:has-text('Next Chapter')
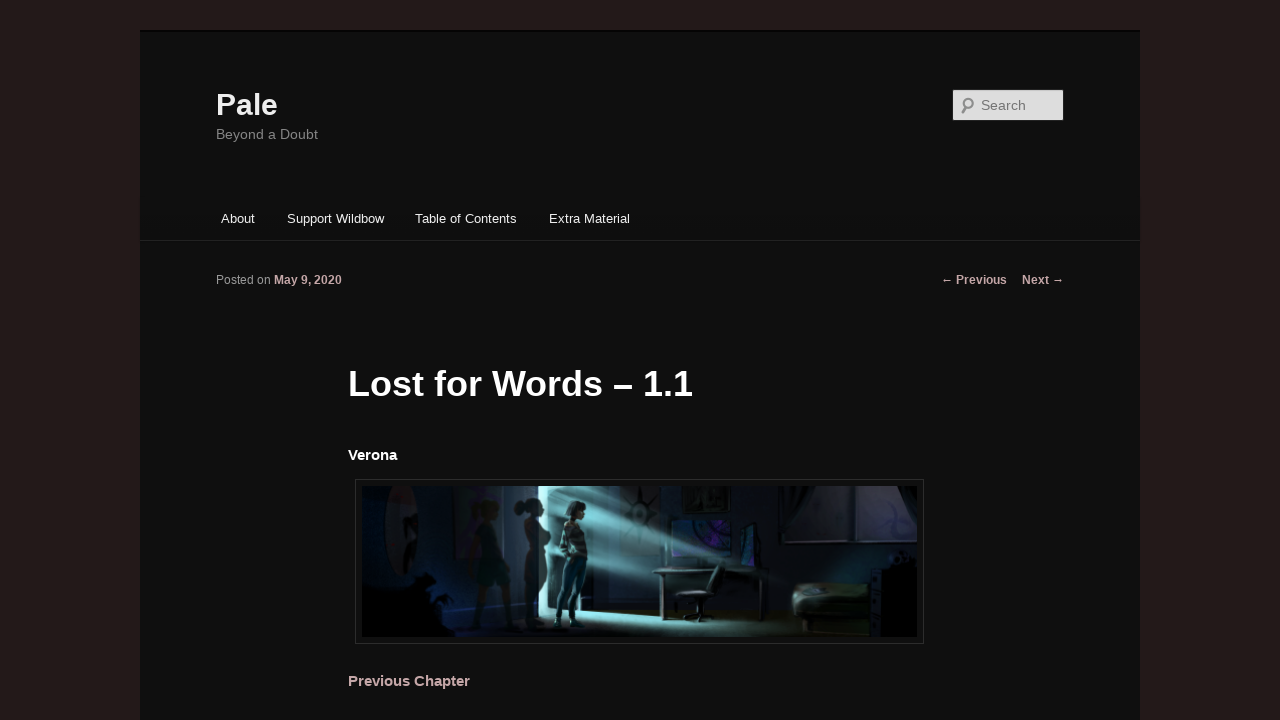

Next chapter title loaded successfully
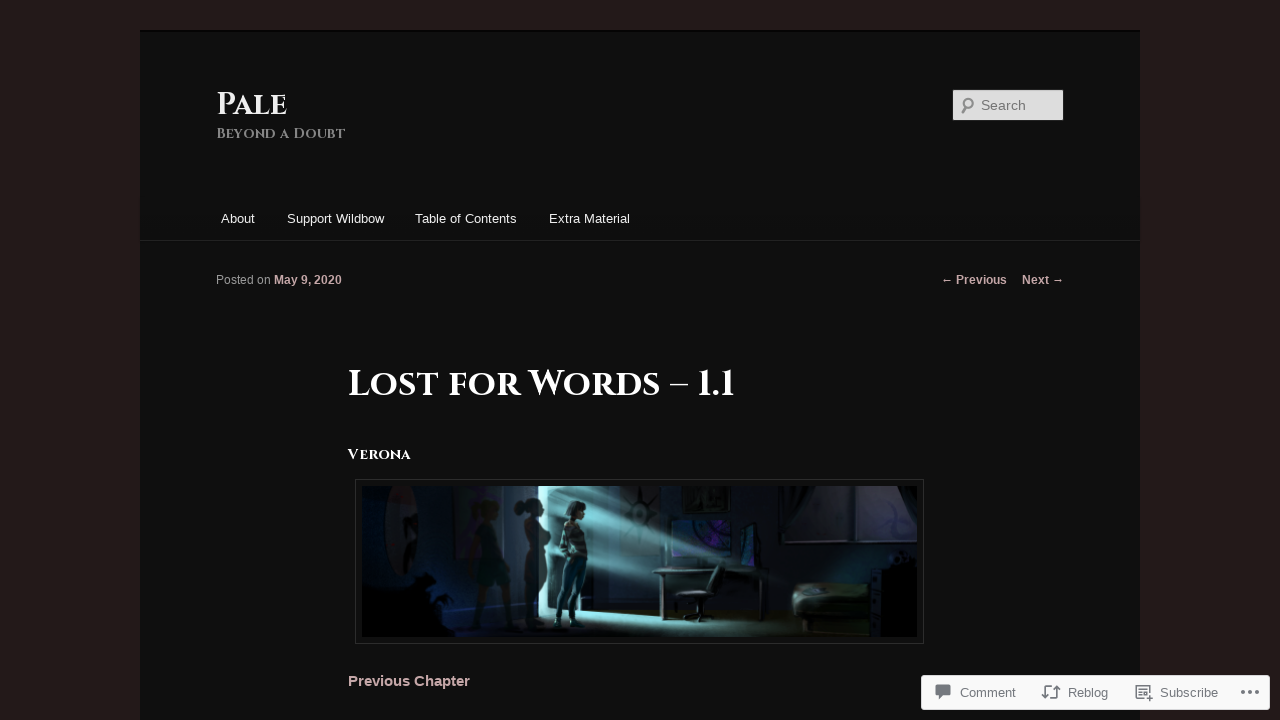

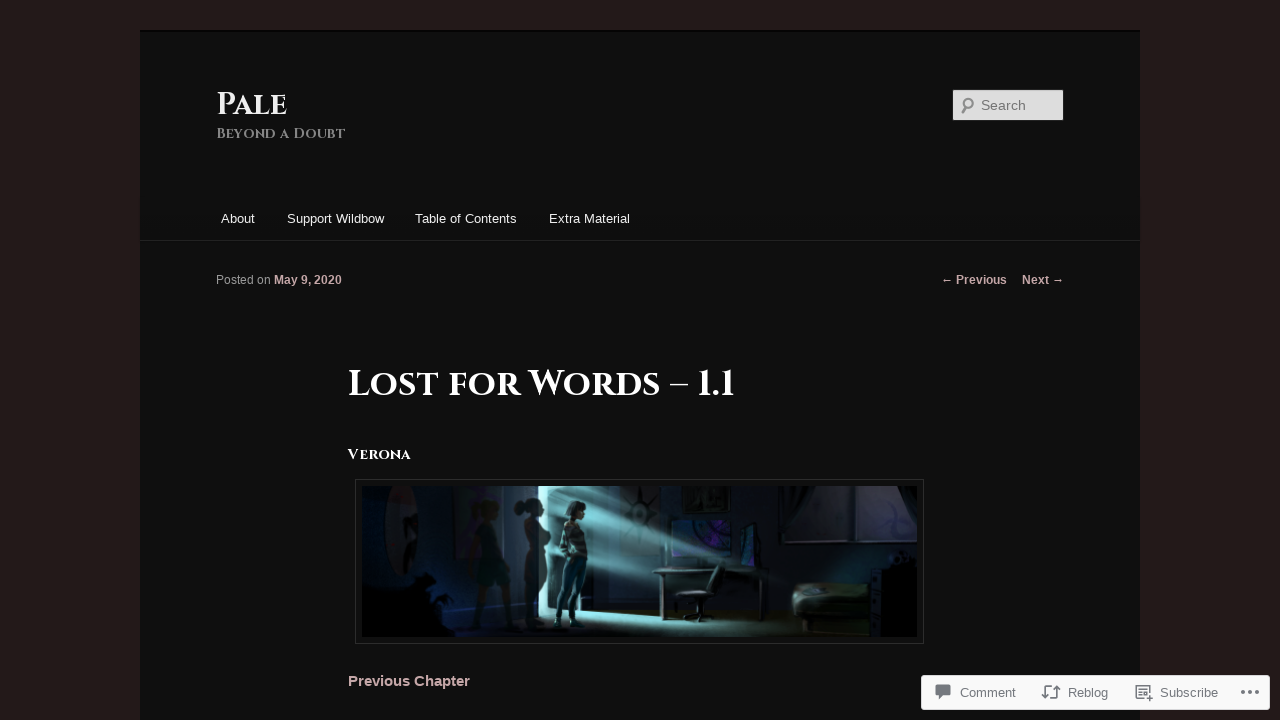